Tests a form submission with dynamic attributes by filling in full name, email, event date, and additional details fields, then submitting the form and verifying the confirmation message

Starting URL: https://training-support.net/webelements/dynamic-attributes

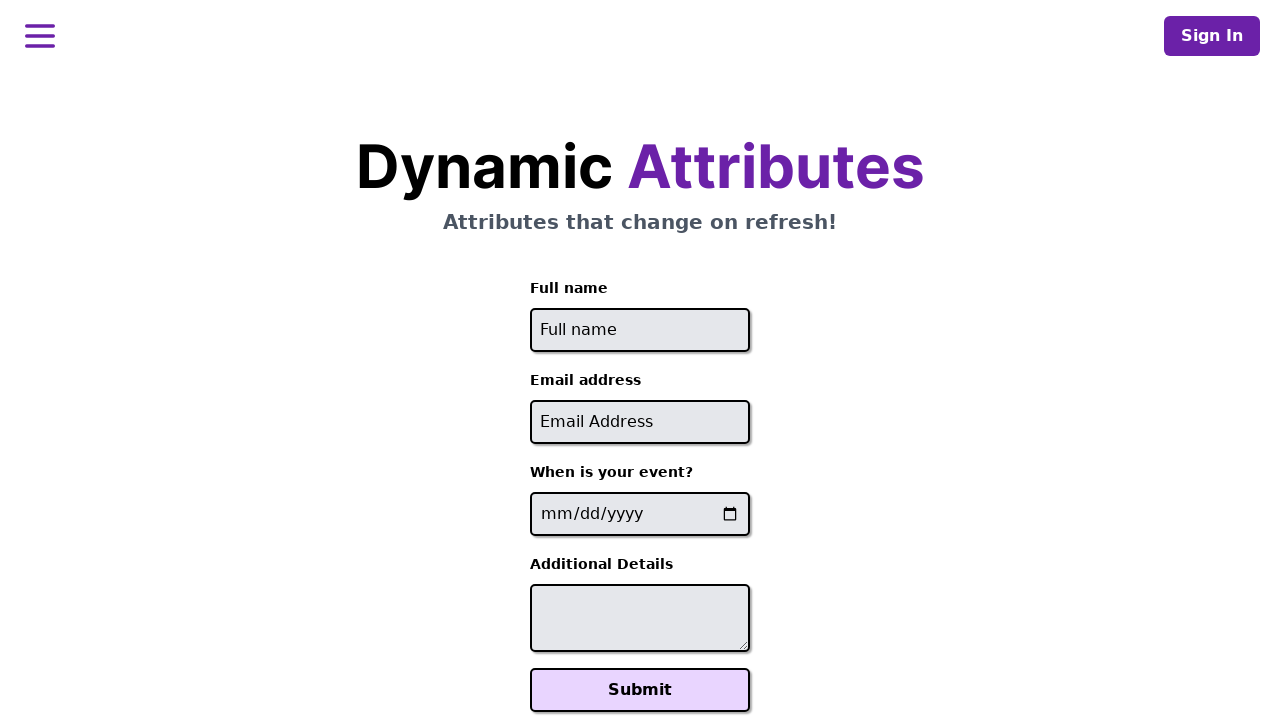

Filled full name field with 'John Smith' on input[id^='full-name']
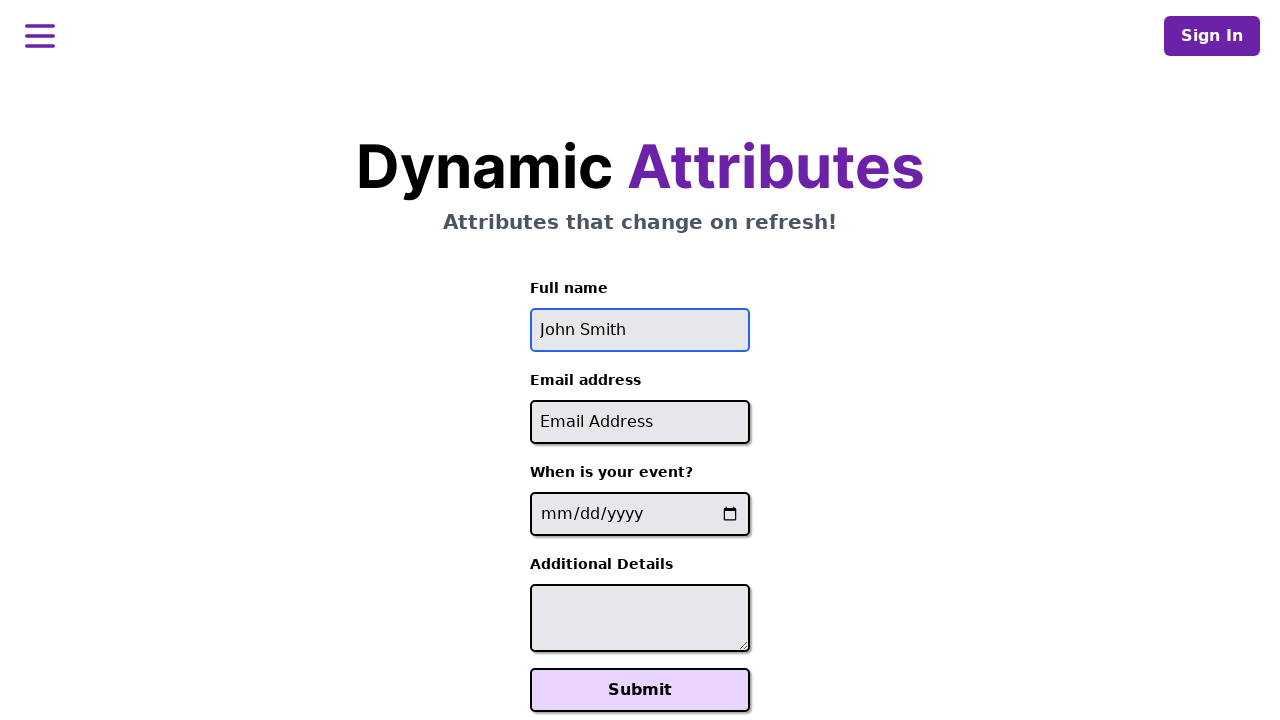

Filled email field with 'john.smith@example.com' on input[id$='-email']
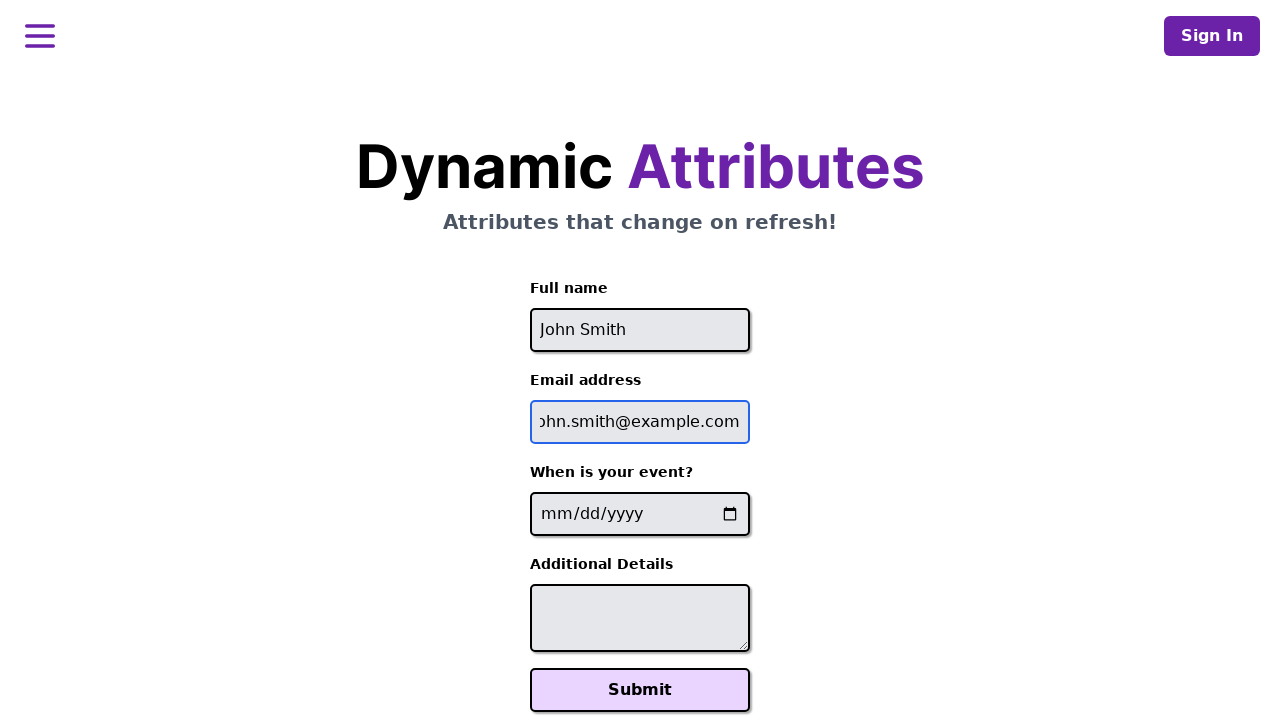

Filled event date field with '2025-02-15' on //input[contains(@name, '-event-date-')]
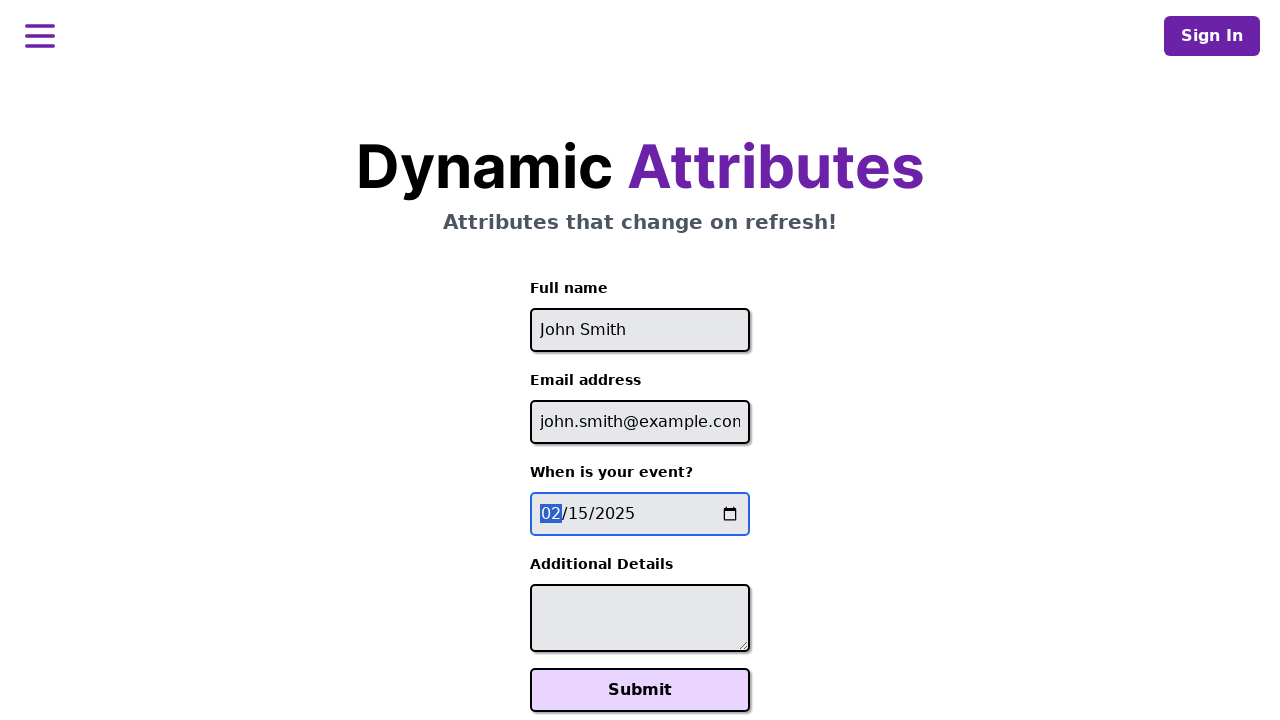

Filled additional details field with 'Looking forward to the event' on //textarea[contains(@id, '-additional-details-')]
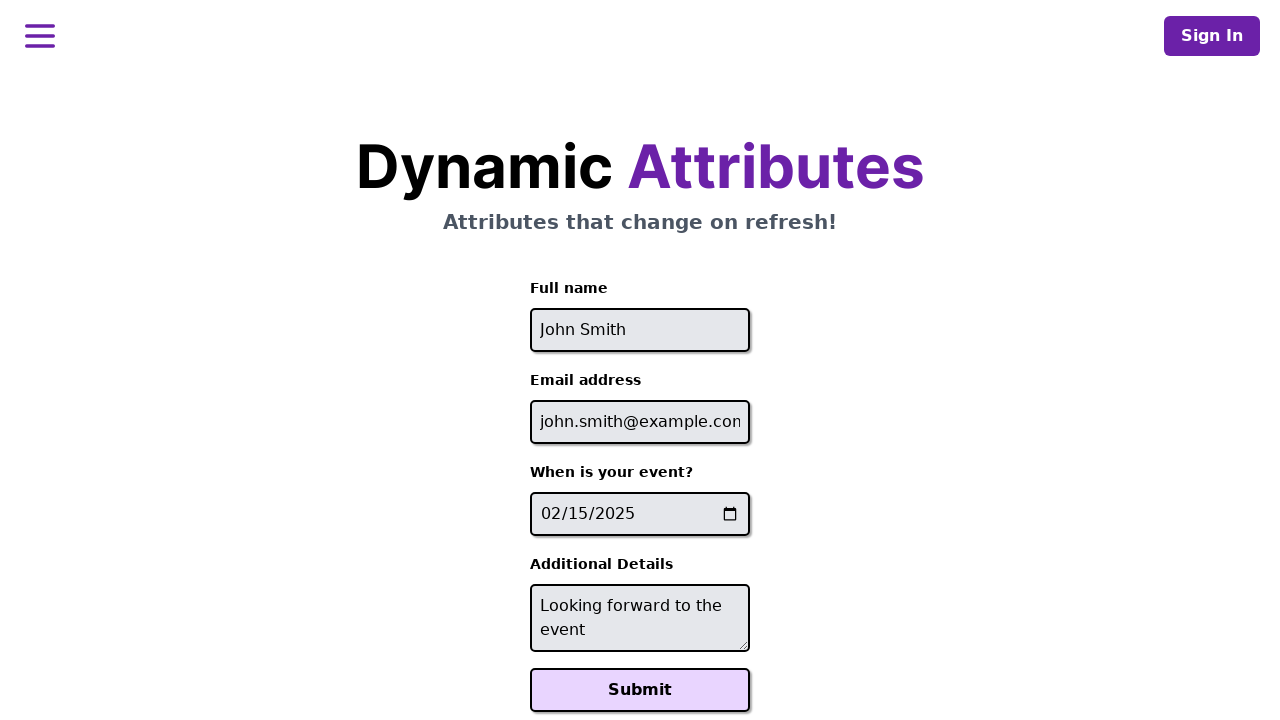

Clicked the Submit button at (640, 690) on xpath=//button[text()='Submit']
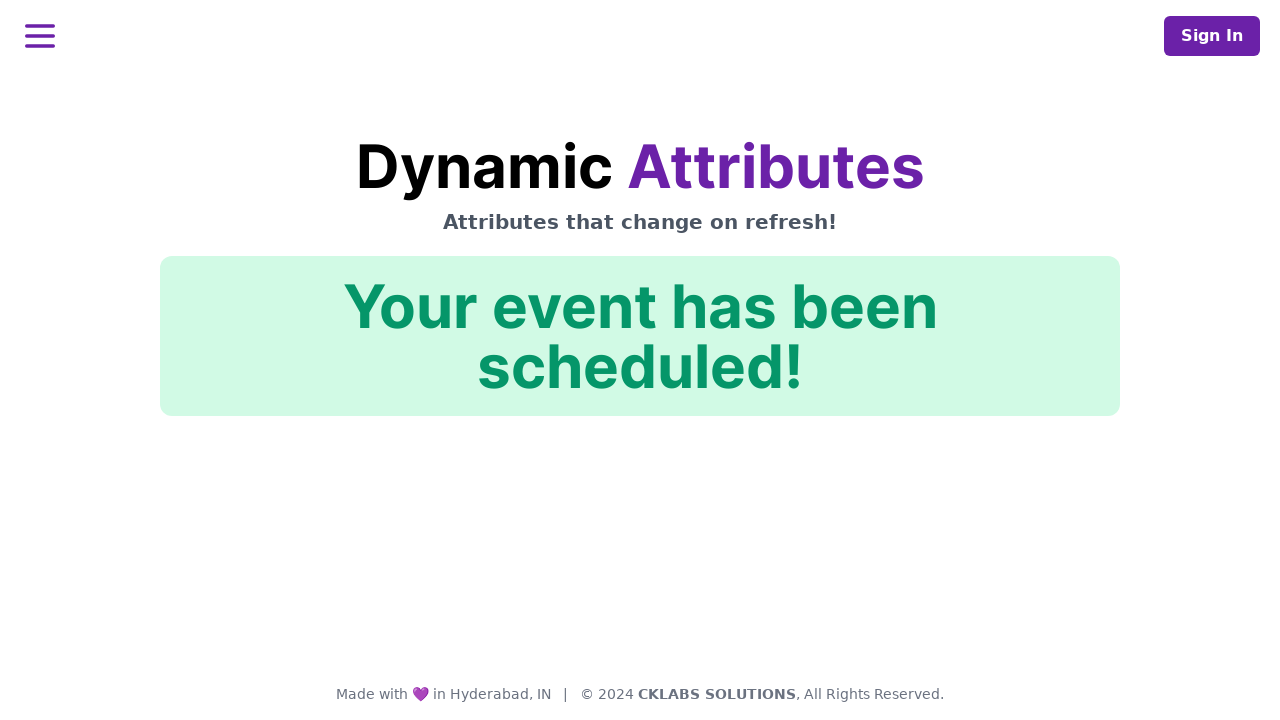

Confirmation message appeared - form submission successful
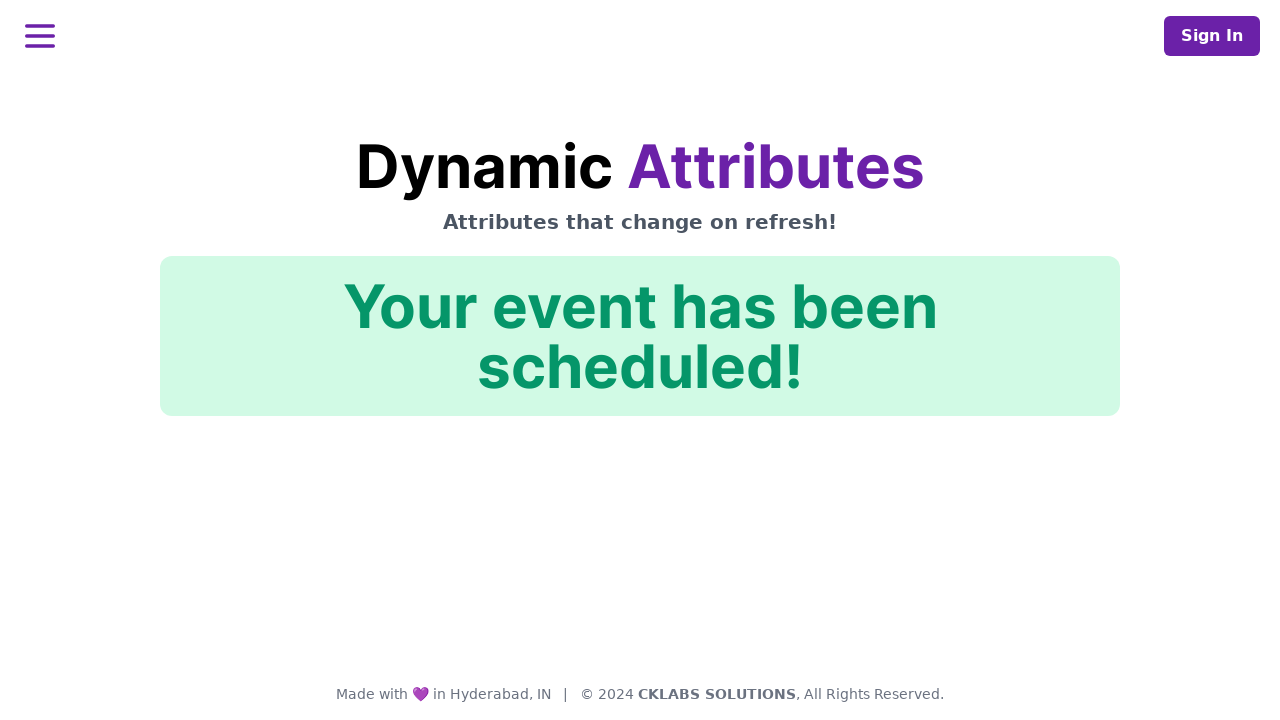

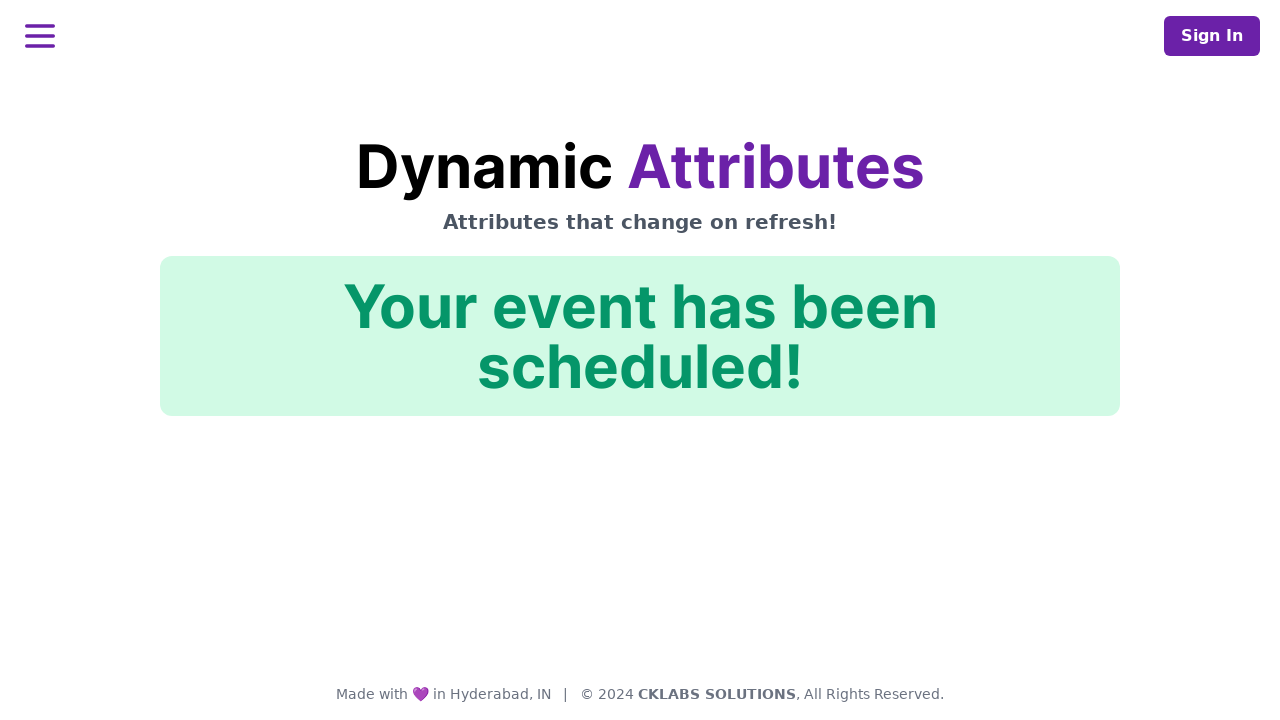